Tests that the Playwright homepage has "Playwright" in the title, verifies the "Get Started" link has the correct href attribute, clicks the link, and verifies navigation to the intro page.

Starting URL: https://playwright.dev/

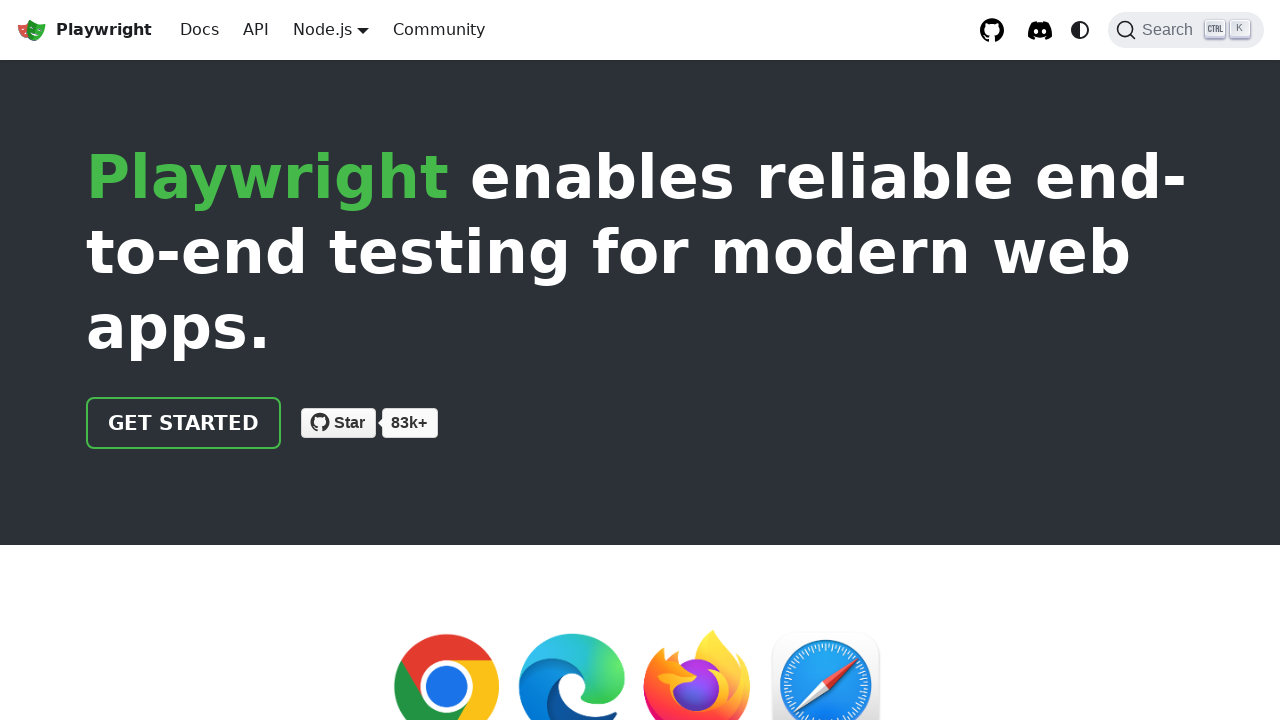

Verified page title contains 'Playwright'
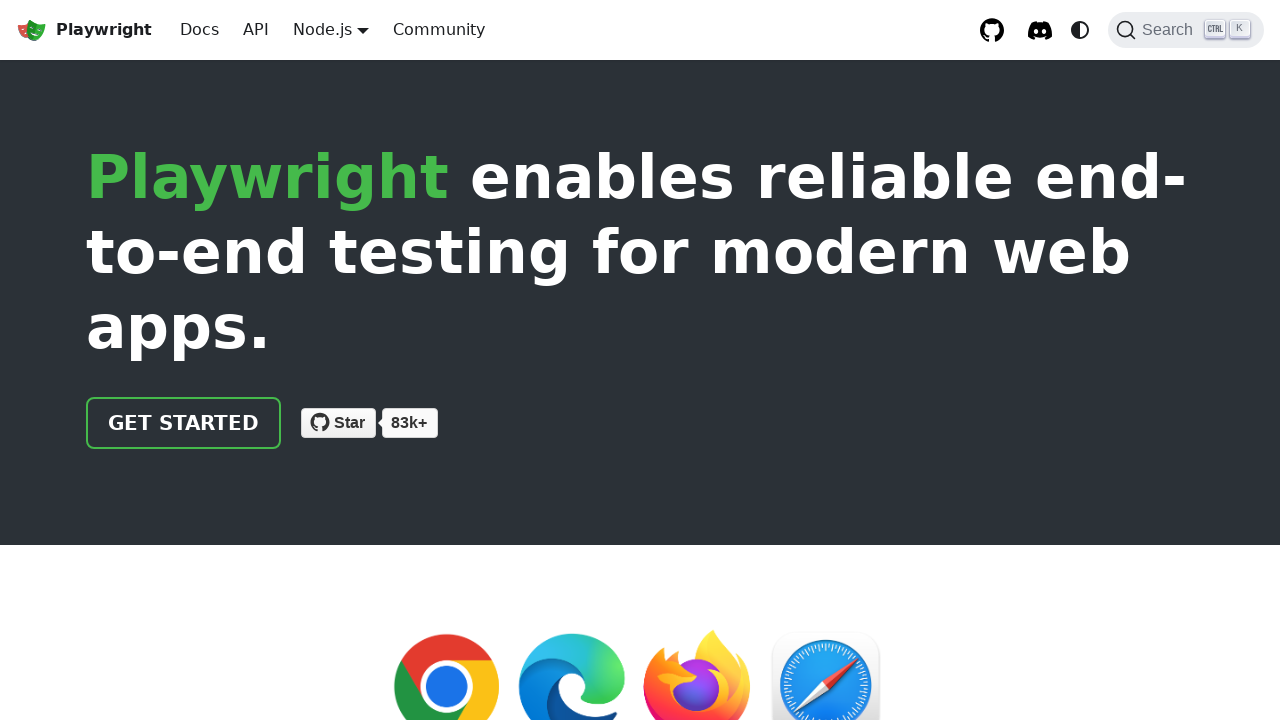

Located 'Get Started' link
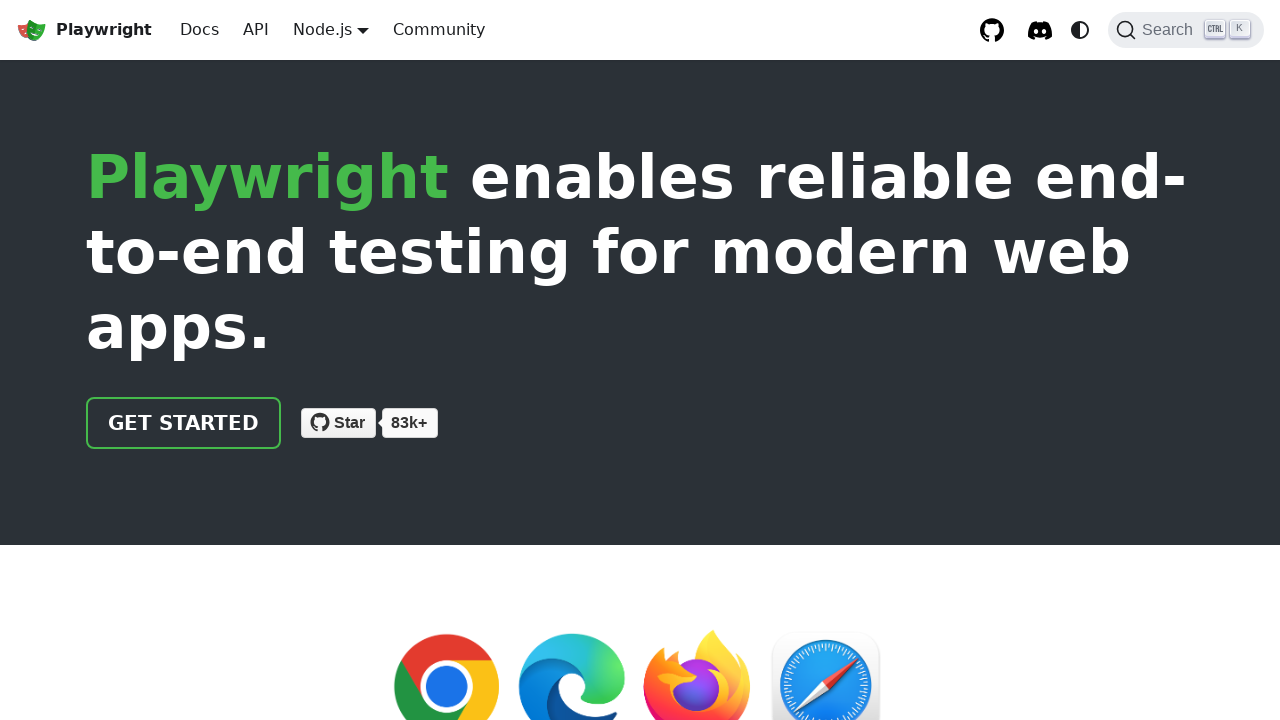

Verified 'Get Started' link has correct href attribute '/docs/intro'
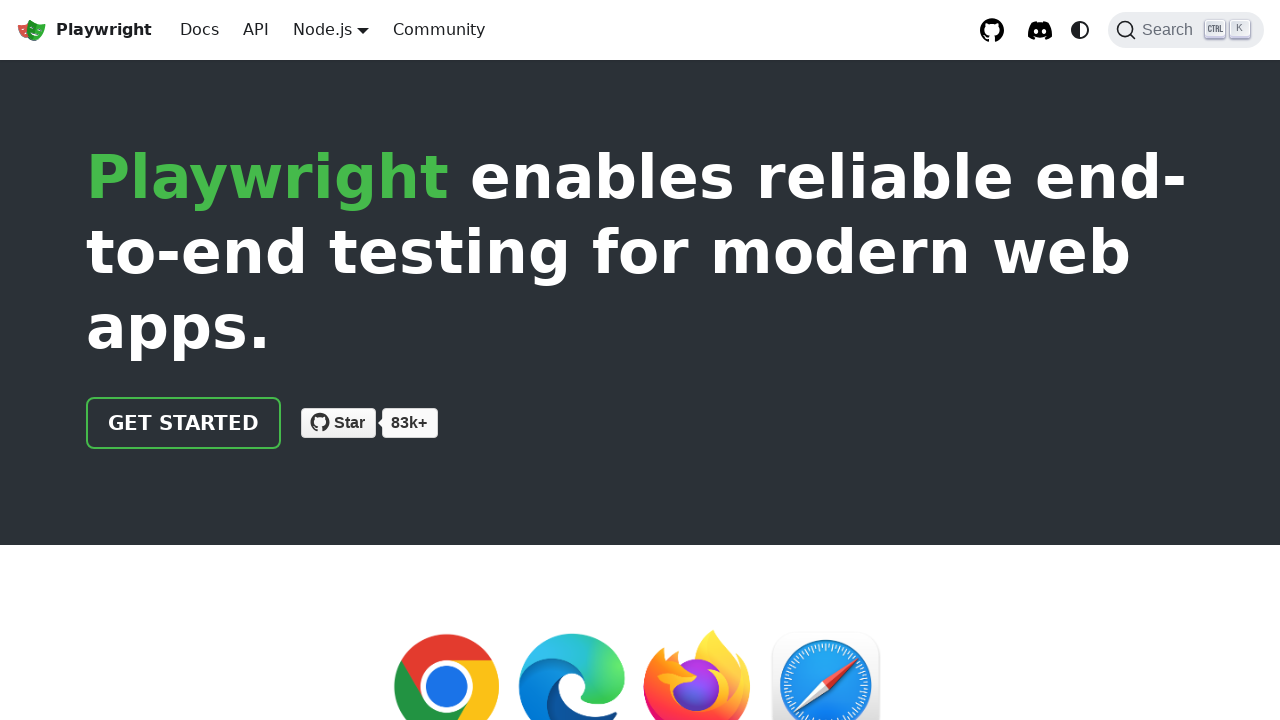

Clicked 'Get Started' link at (184, 423) on text=Get Started
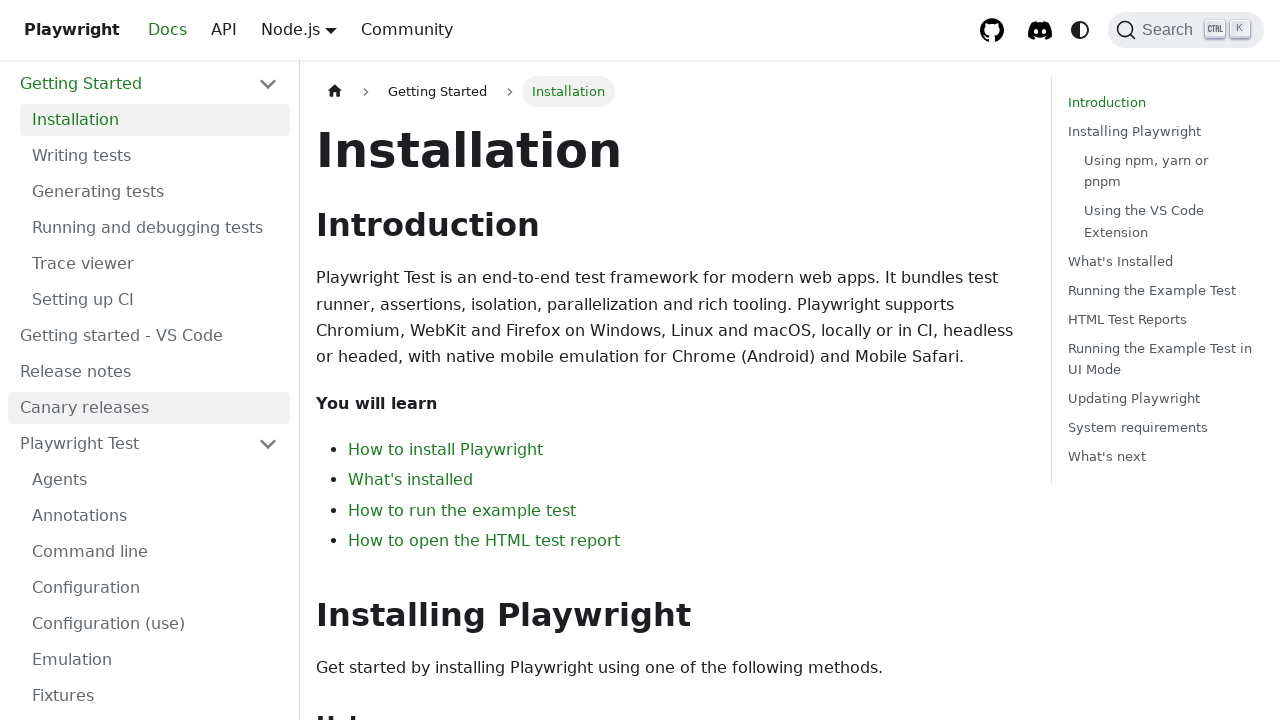

Verified navigation to intro page - URL contains 'intro'
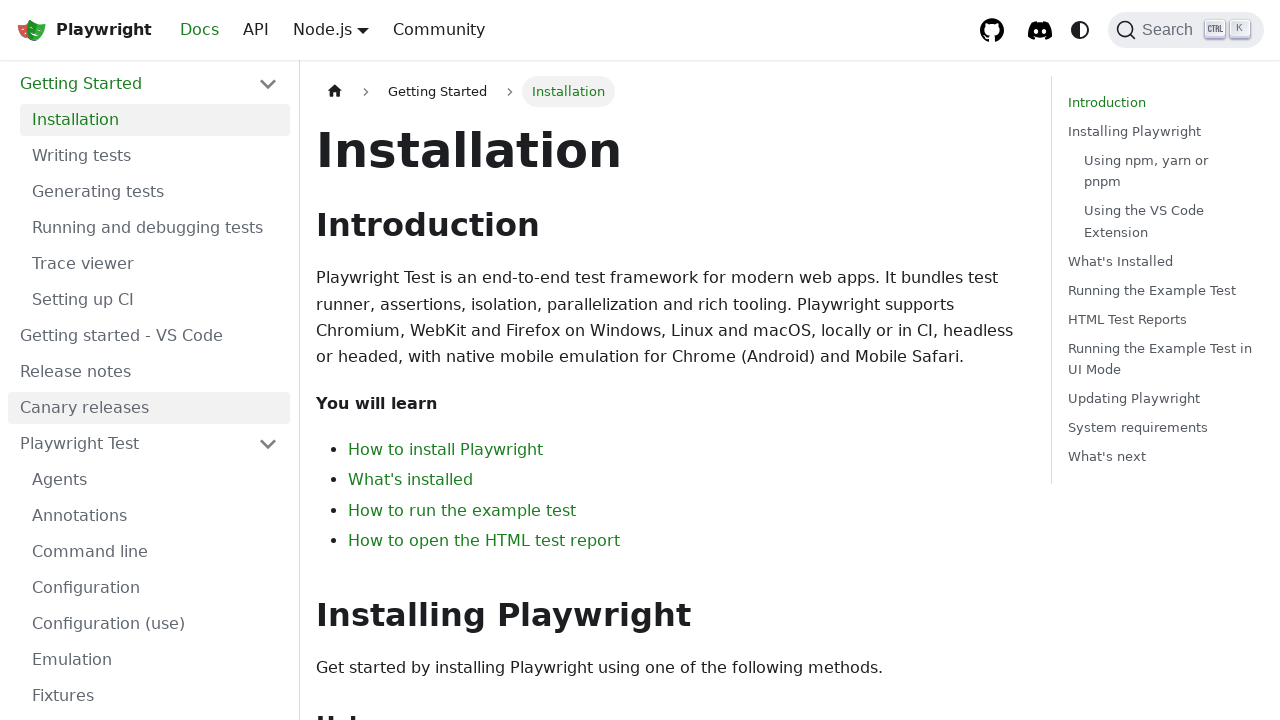

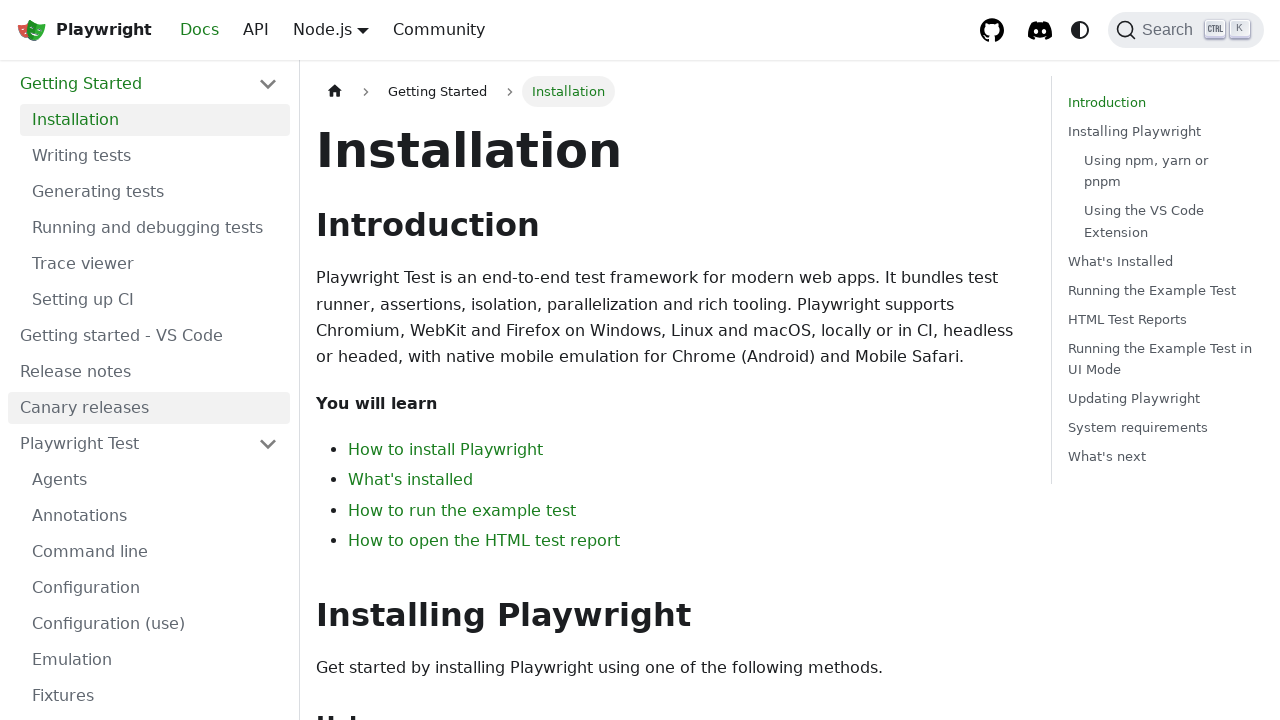